Navigates to an iFood restaurant page and verifies that the menu sections and product cards are loaded and displayed correctly.

Starting URL: https://www.ifood.com.br/delivery/rio-de-janeiro-rj/cumbuca-catete/e2c3f587-3c83-4ea7-8418-a4b693caaaa4

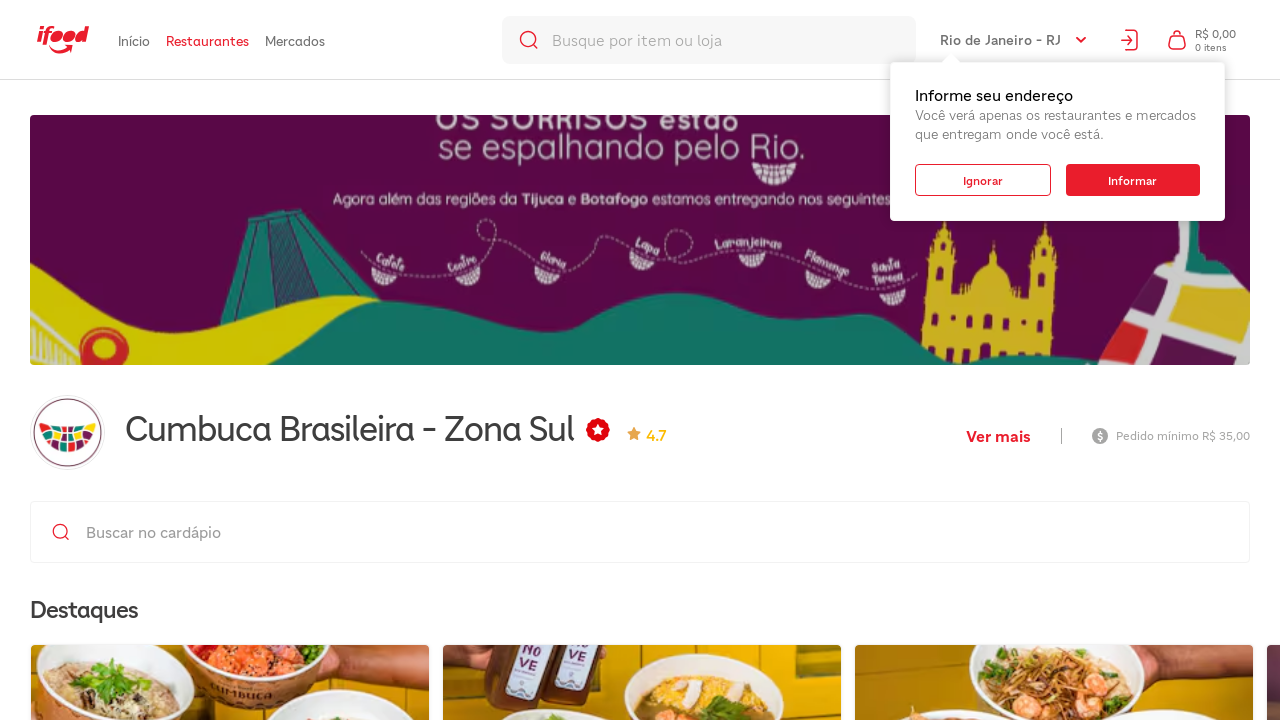

Waited for restaurant menu group titles to load
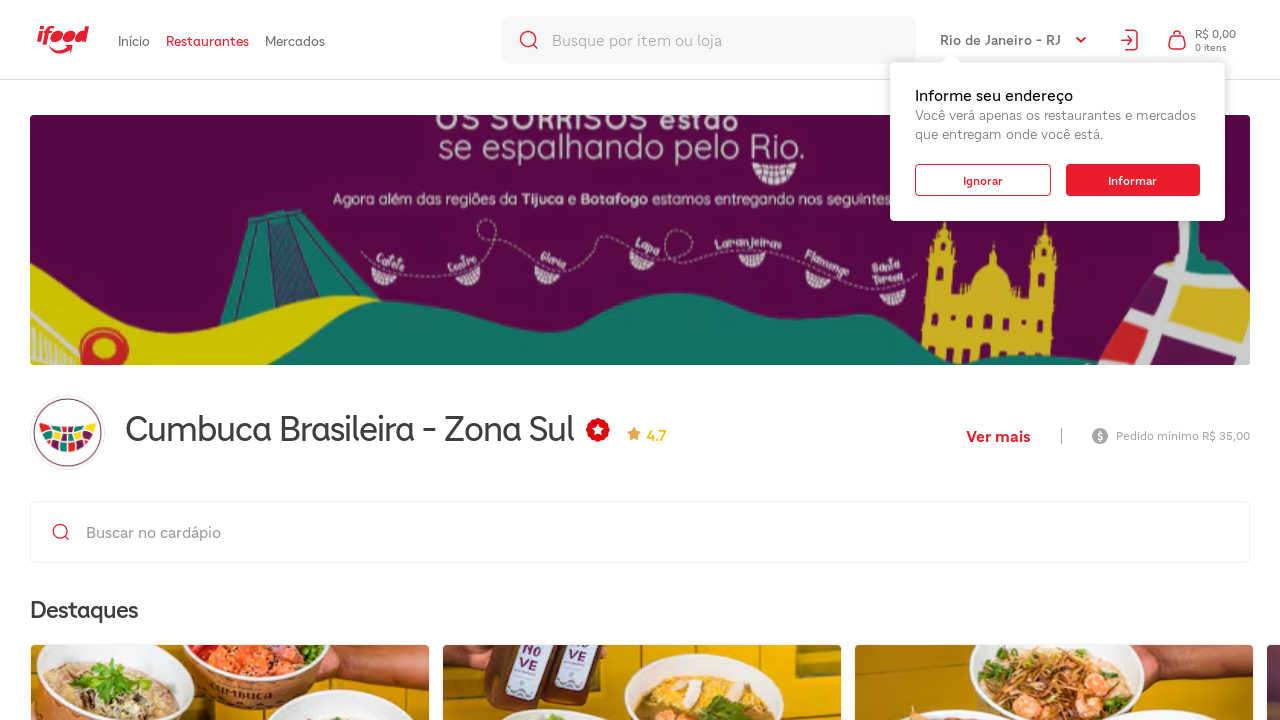

Verified menu sections are present
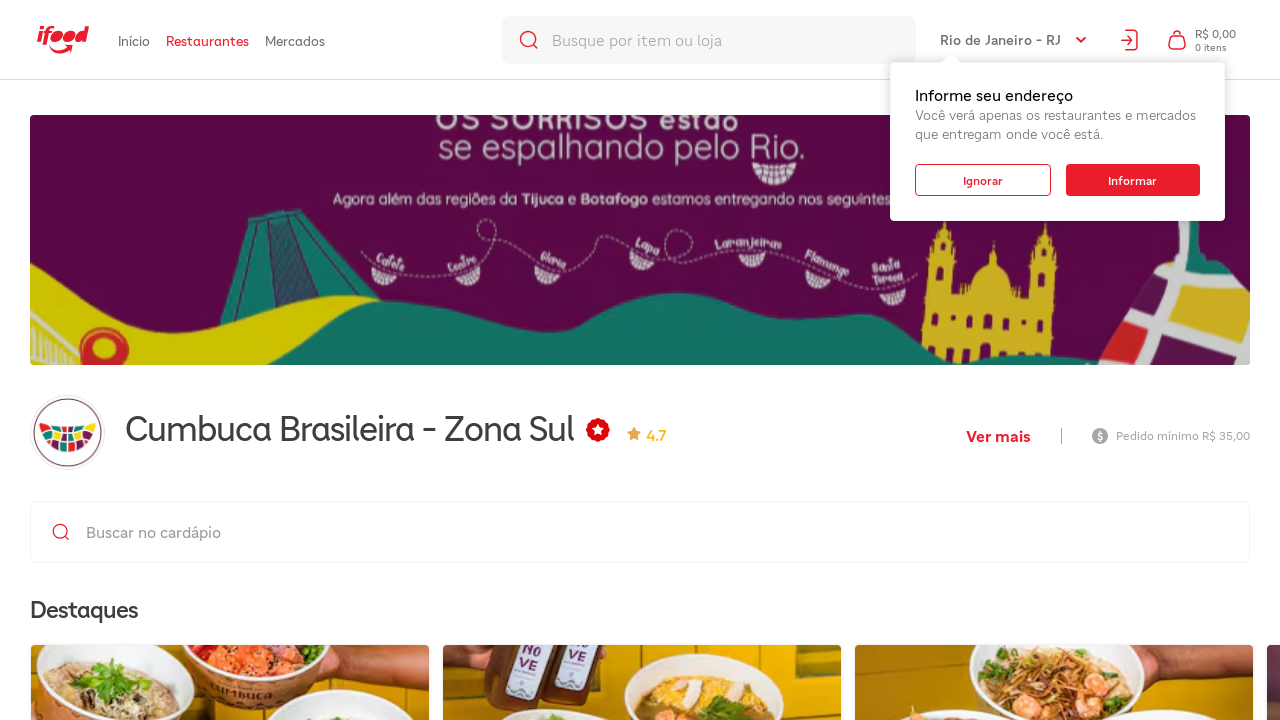

Verified product cards are displayed in menu sections
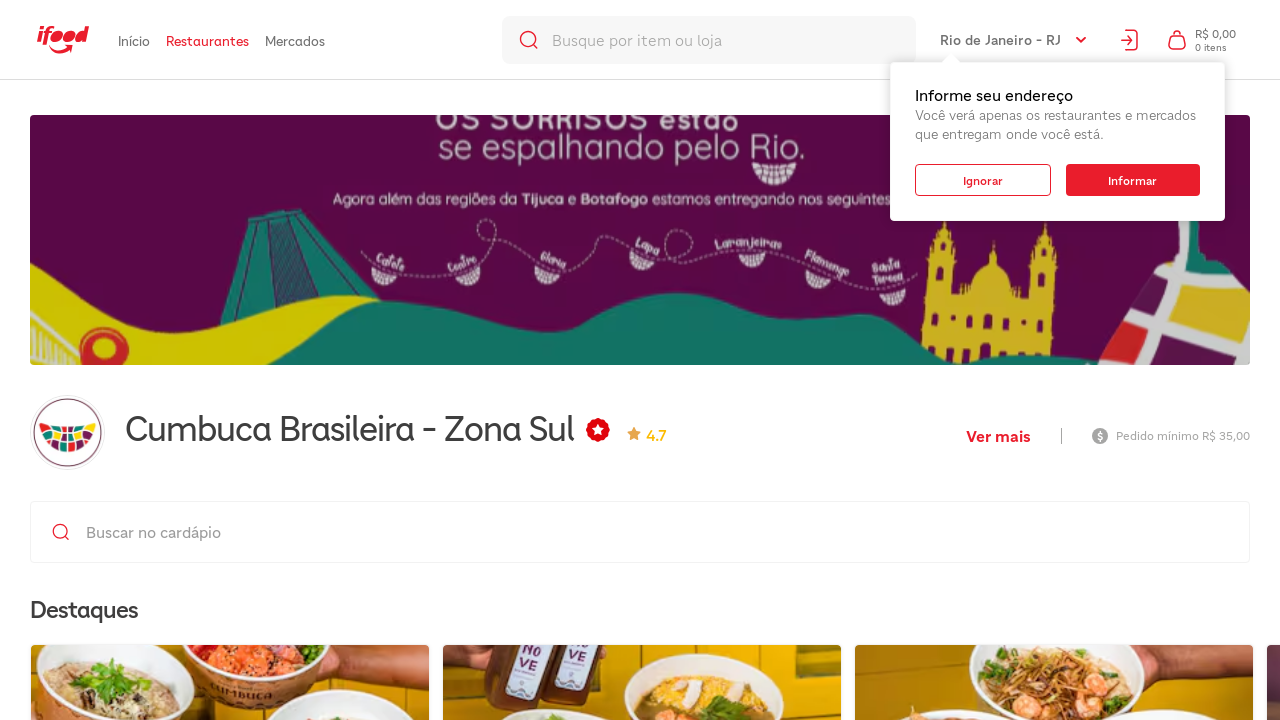

Verified product description elements are visible
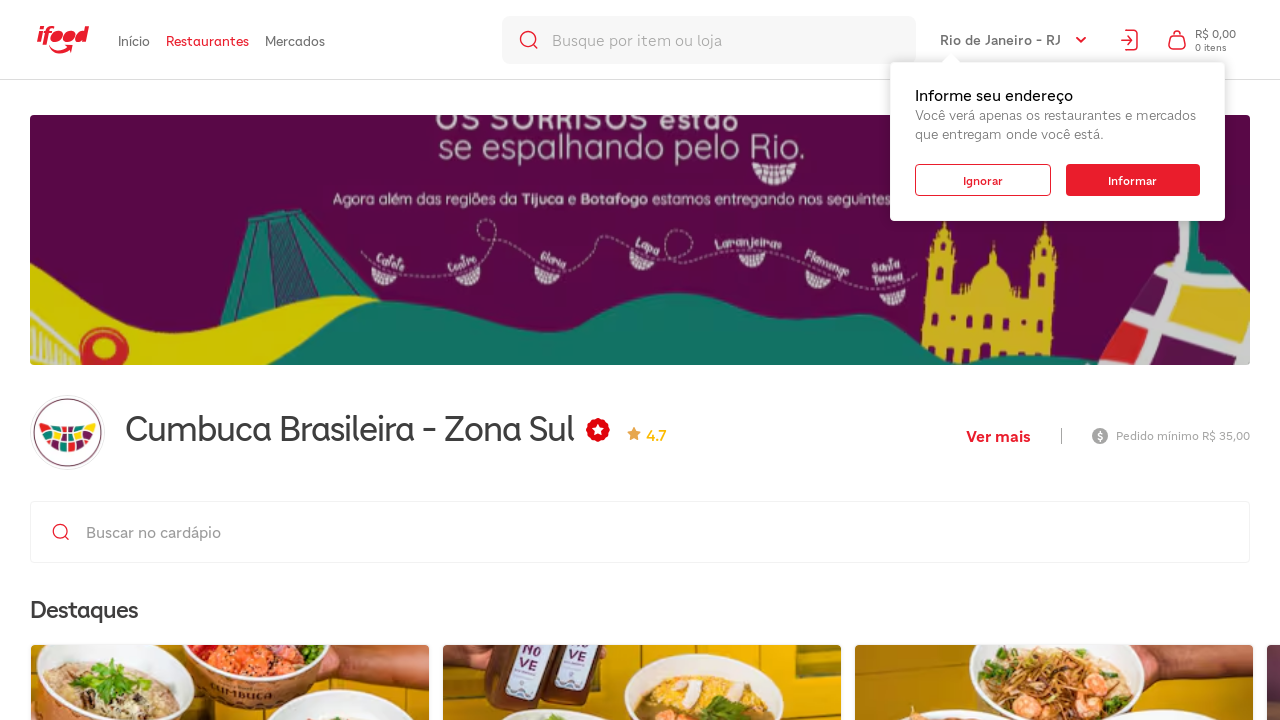

Verified product price elements are visible
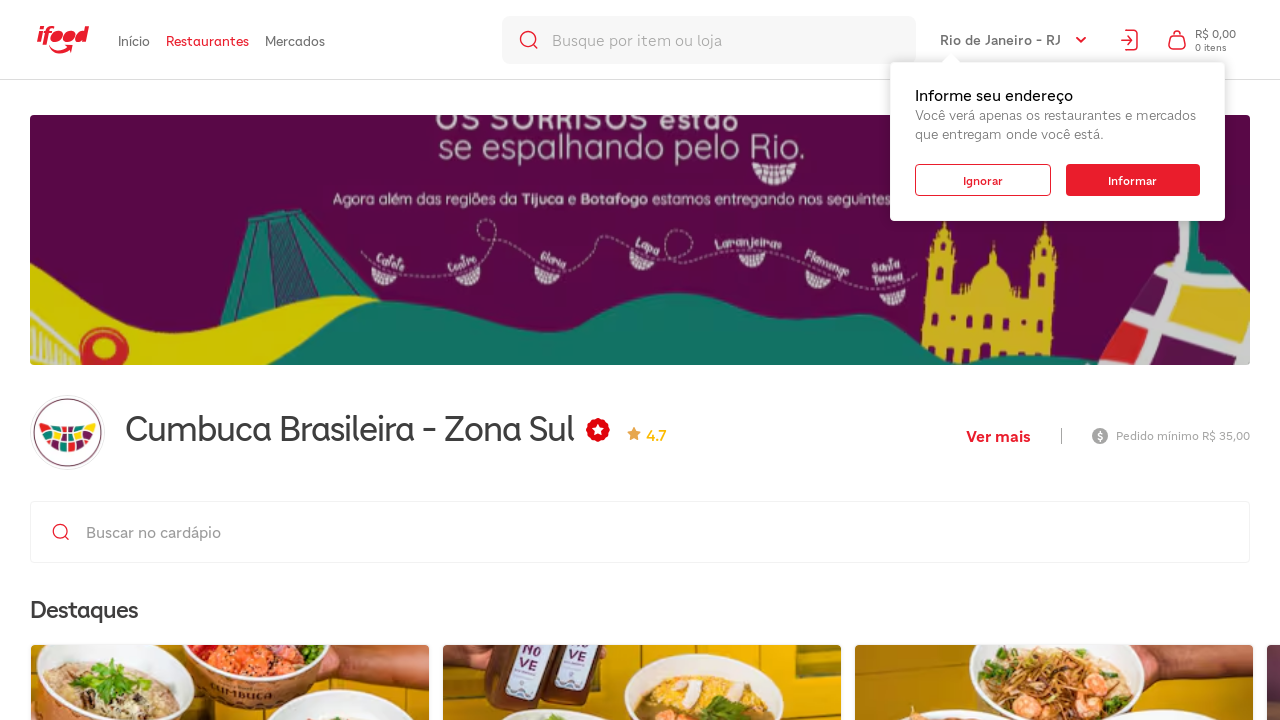

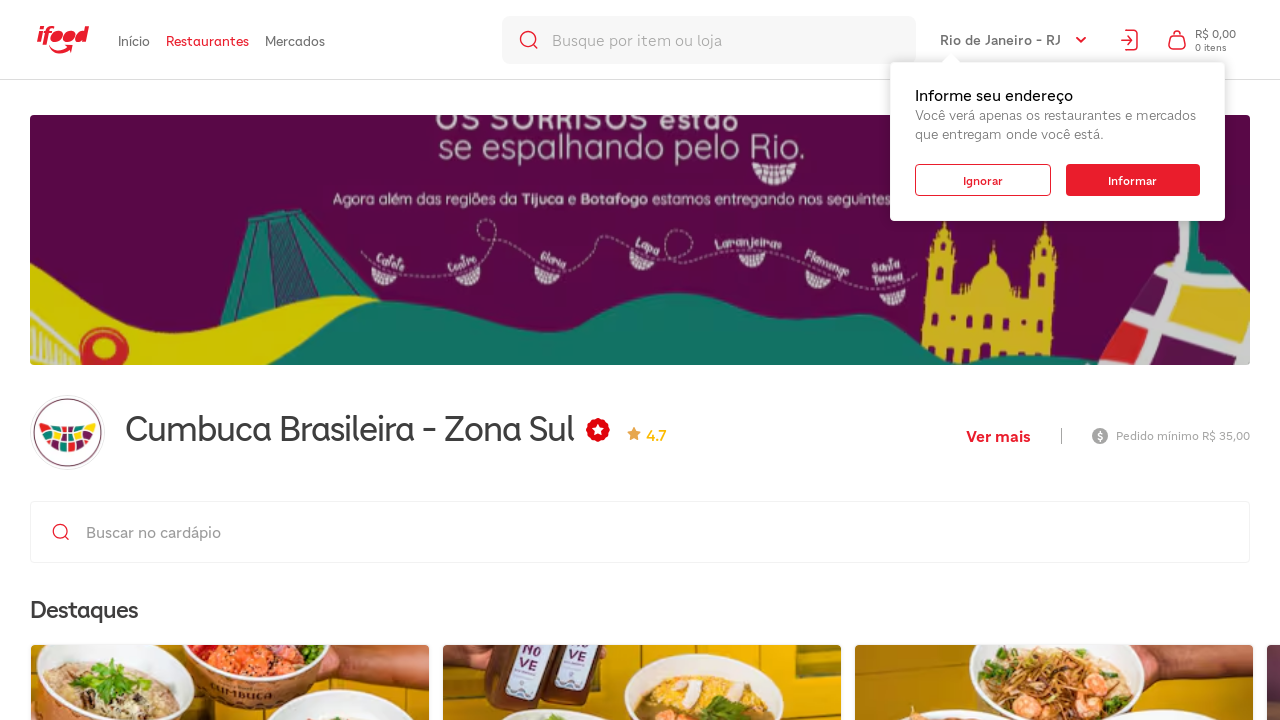